Tests drag and drop functionality on the jQuery UI droppable demo page by dragging an element from its source position to a target drop zone.

Starting URL: https://jqueryui.com/resources/demos/droppable/default.html

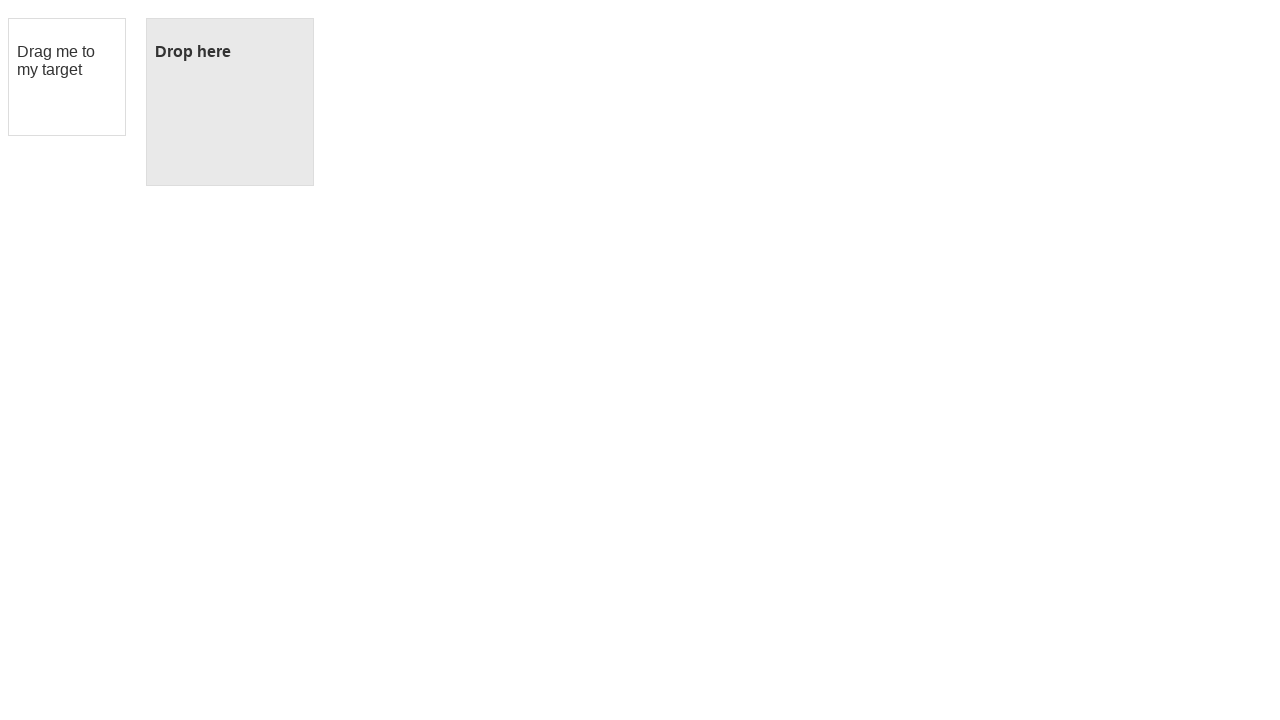

Located draggable source element
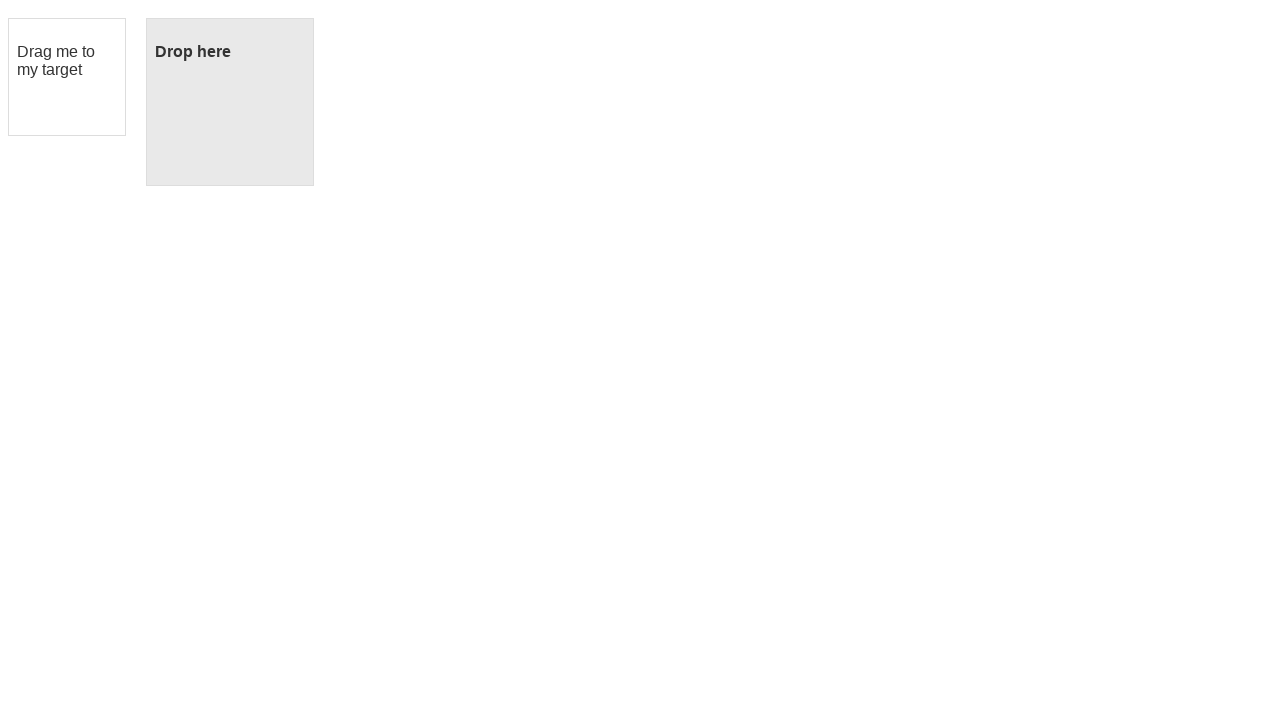

Located droppable target element
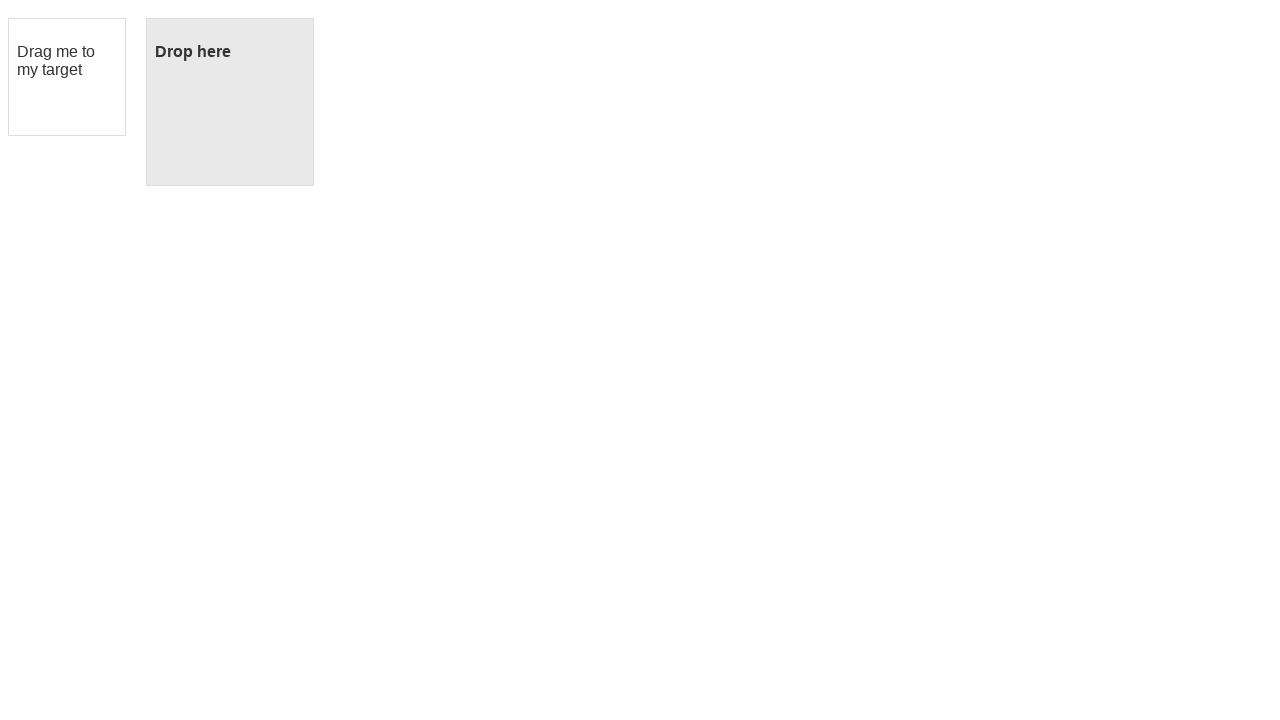

Dragged element from source to target drop zone at (230, 102)
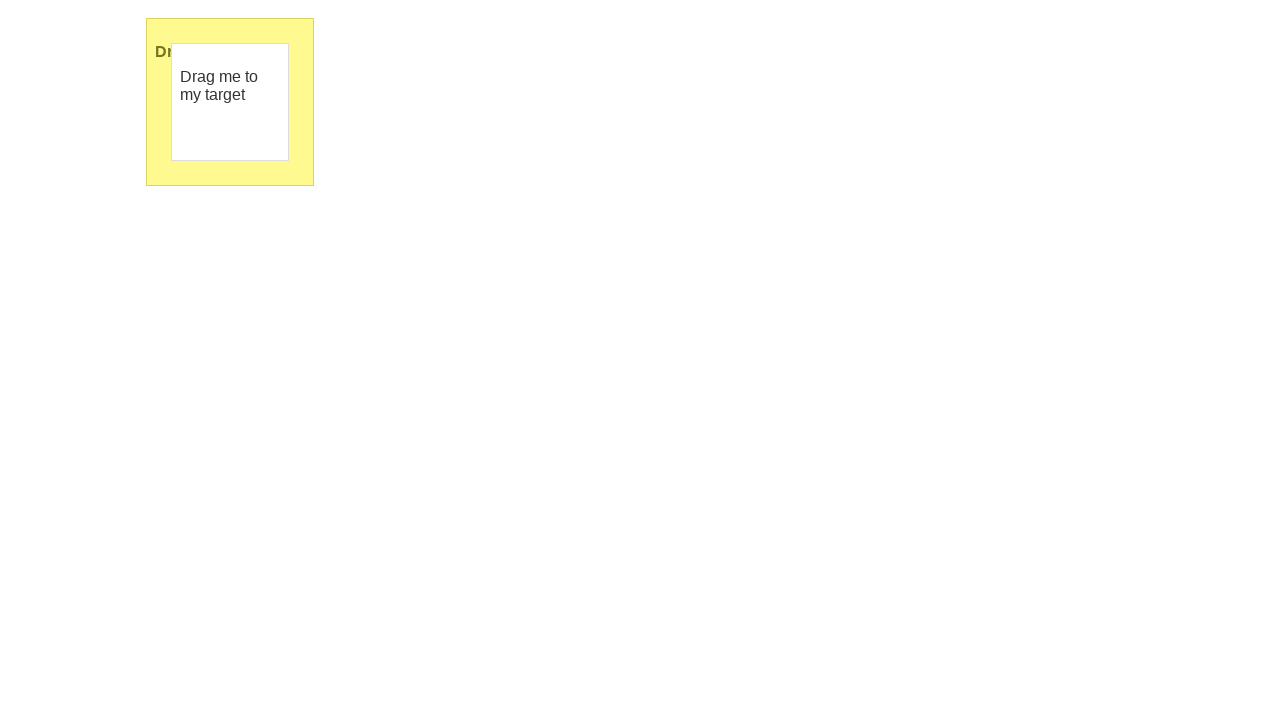

Verified drop was successful - droppable element now shows 'Dropped!' text
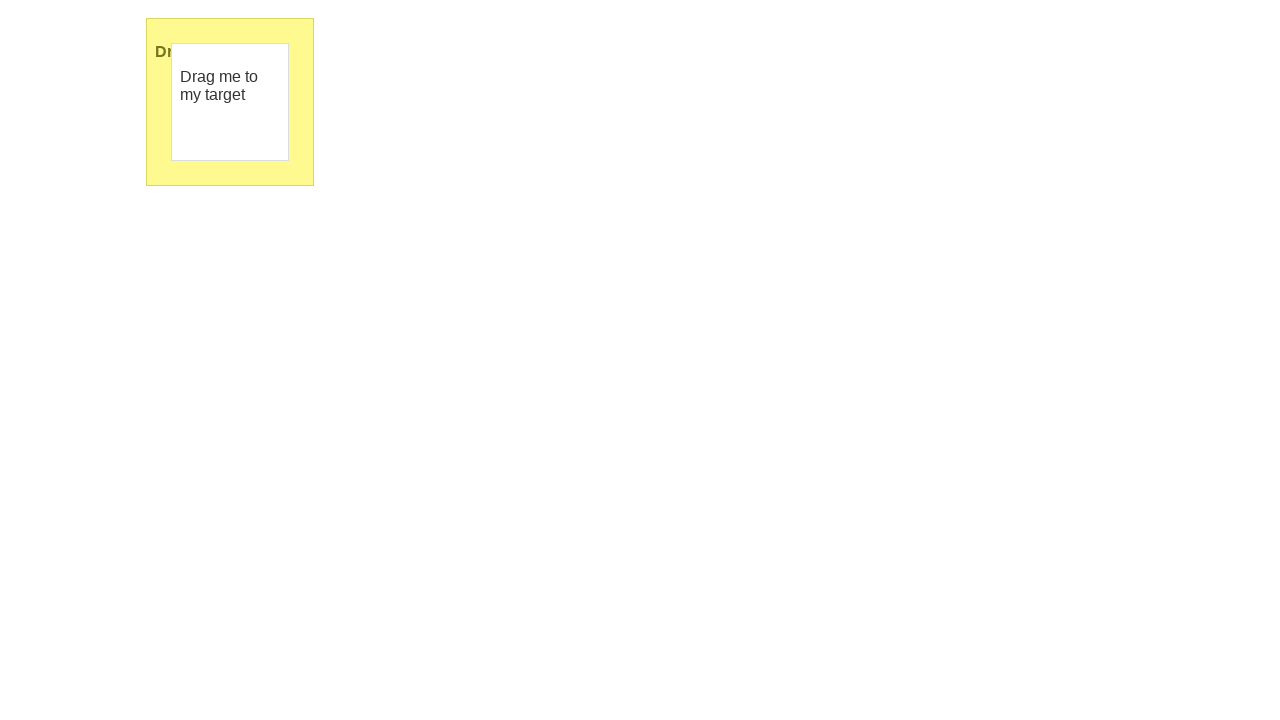

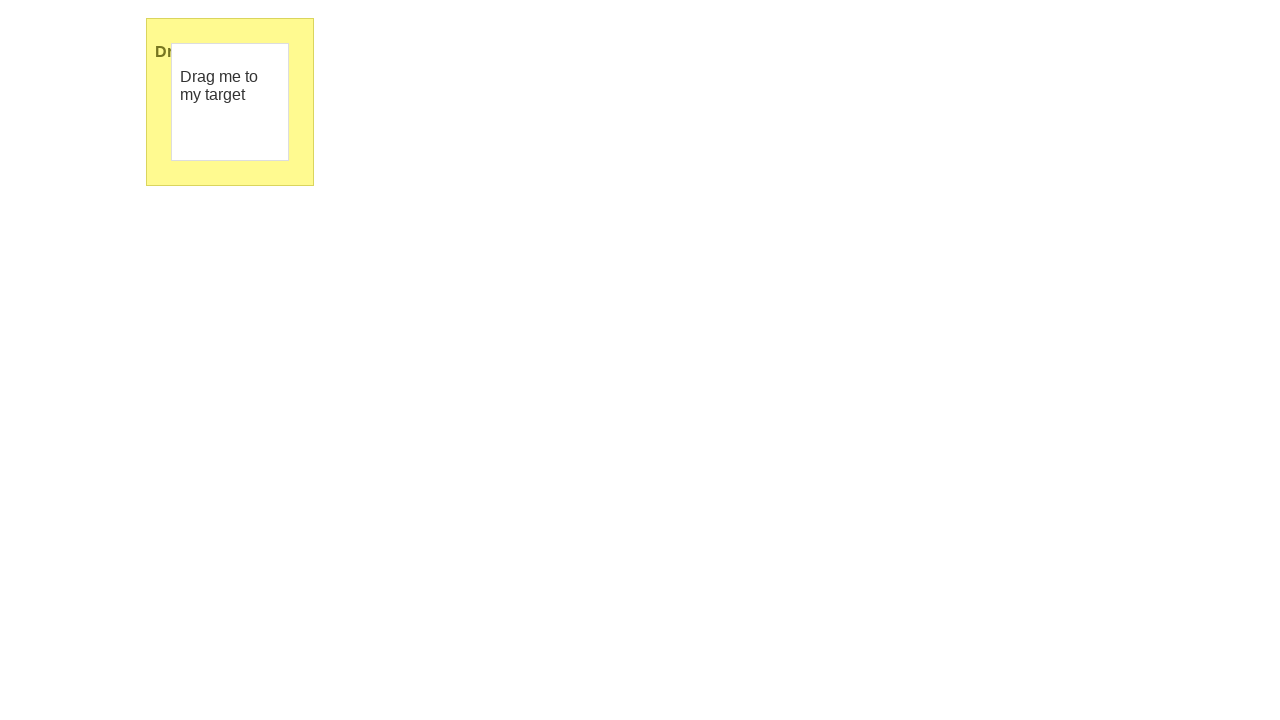